Tests the image gallery functionality by clicking the full image button to display the featured space image

Starting URL: https://data-class-jpl-space.s3.amazonaws.com/JPL_Space/index.html

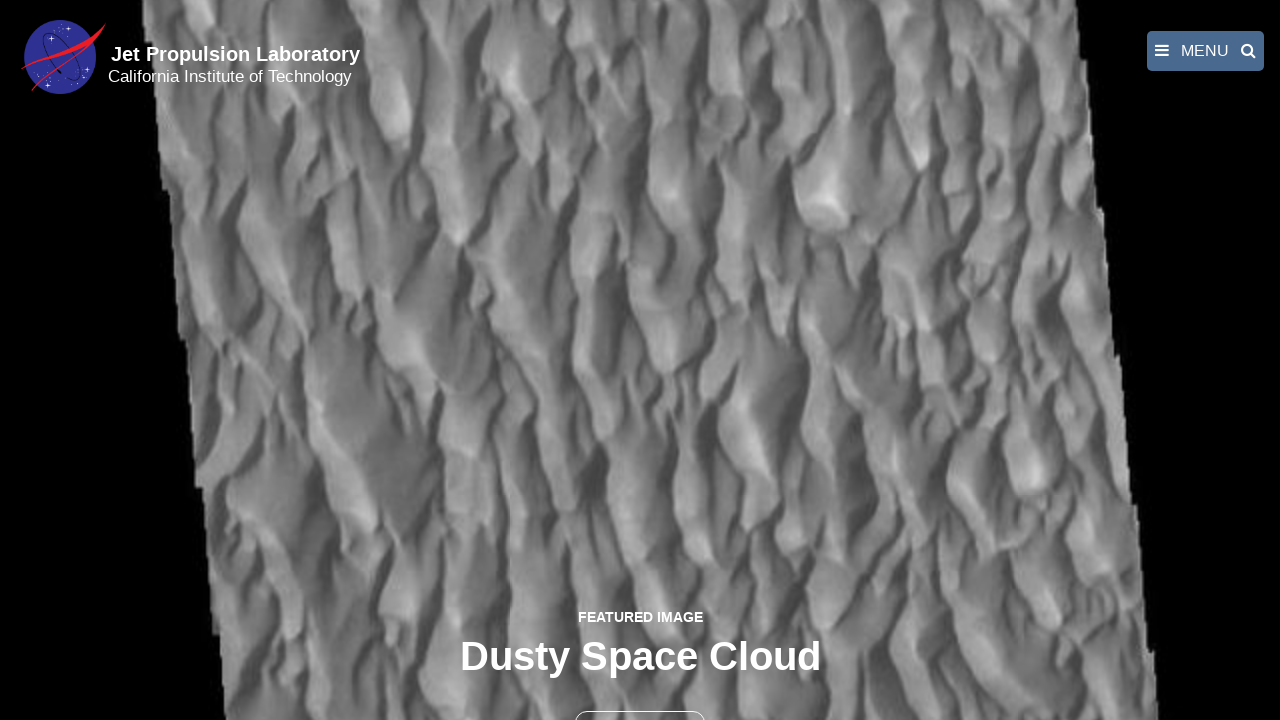

Navigated to JPL Space image gallery page
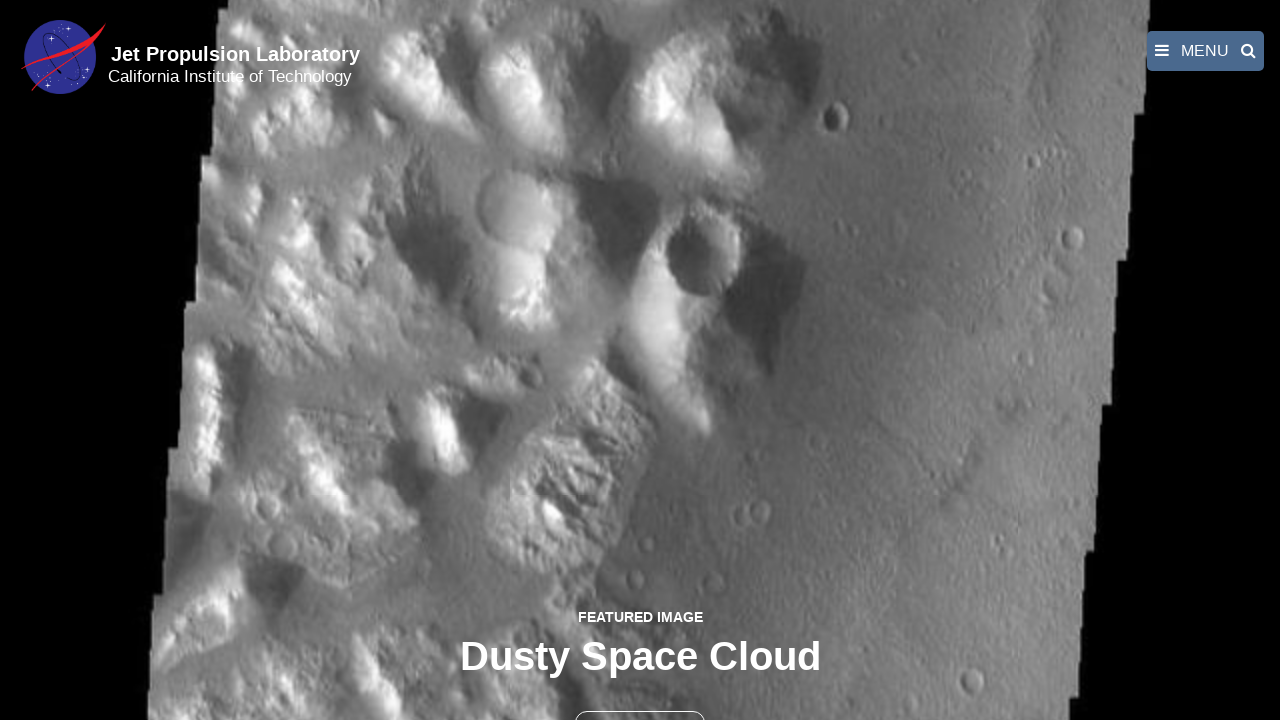

Clicked the full image button to display featured space image at (640, 699) on button >> nth=1
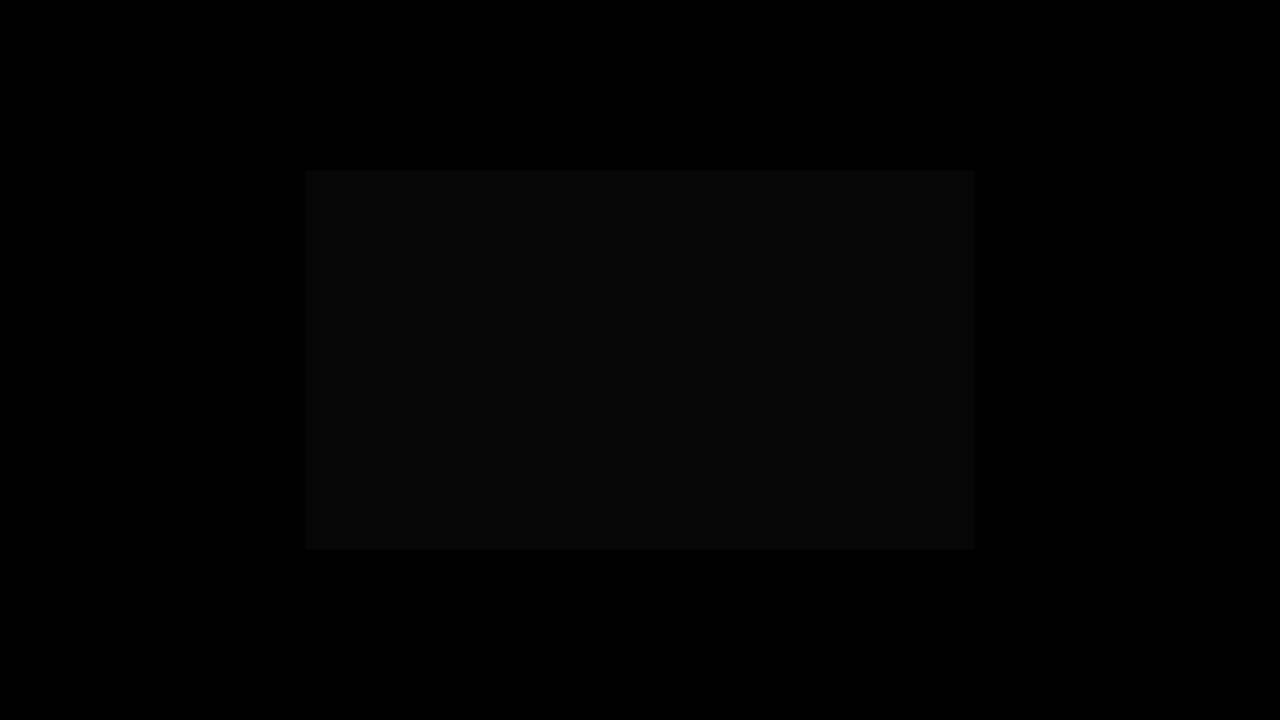

Full-resolution featured image loaded successfully
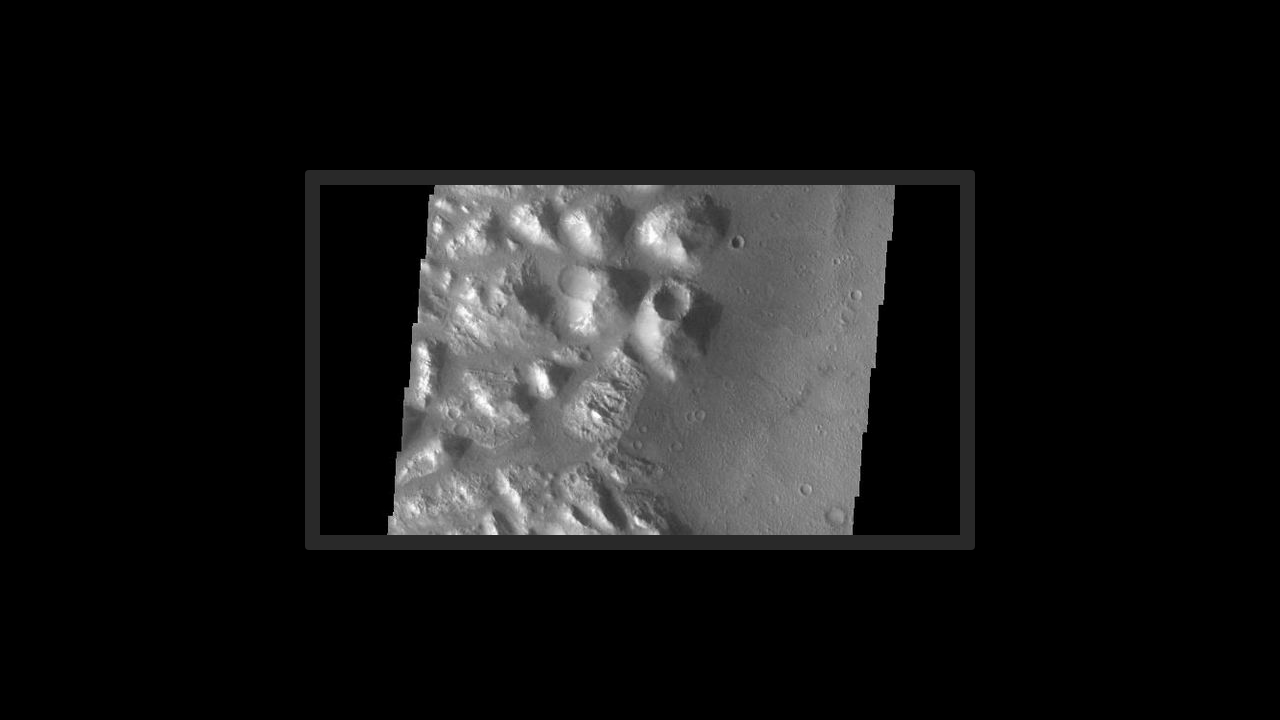

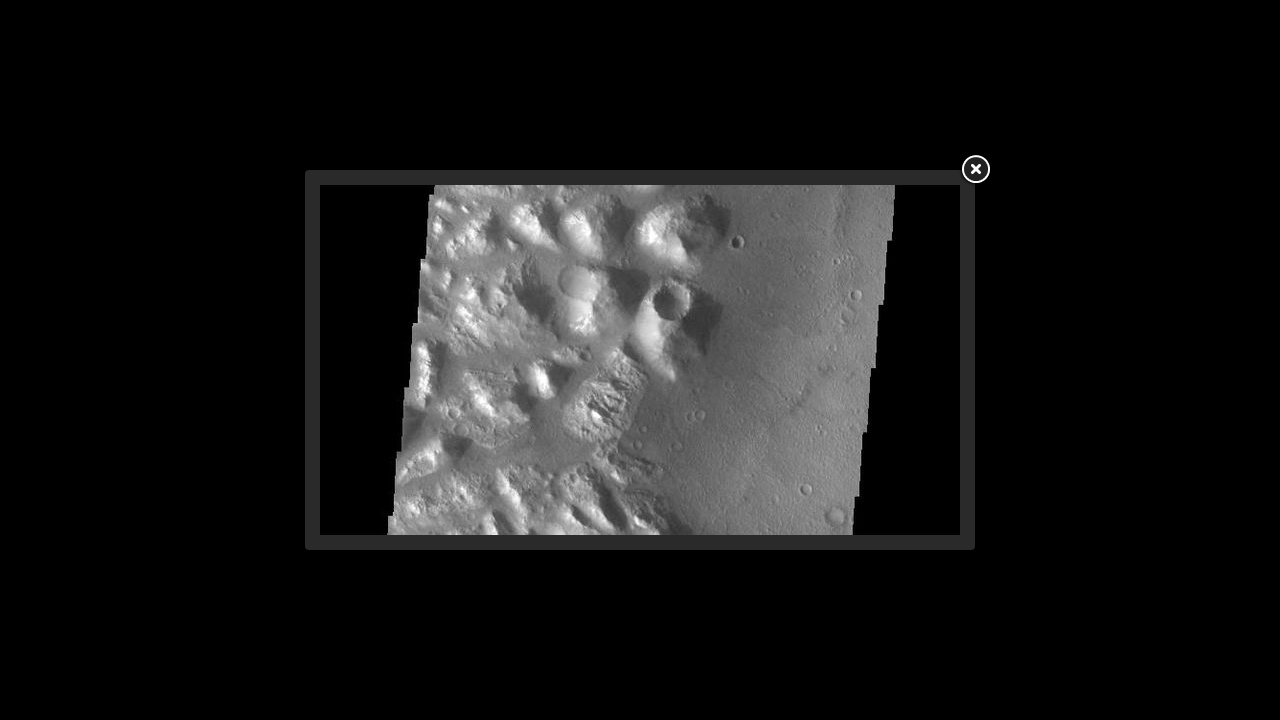